Verifies text content and attributes on NextBaseCRM login page including "Remember me" checkbox label and "Forgot password" link

Starting URL: https://login1.nextbasecrm.com/

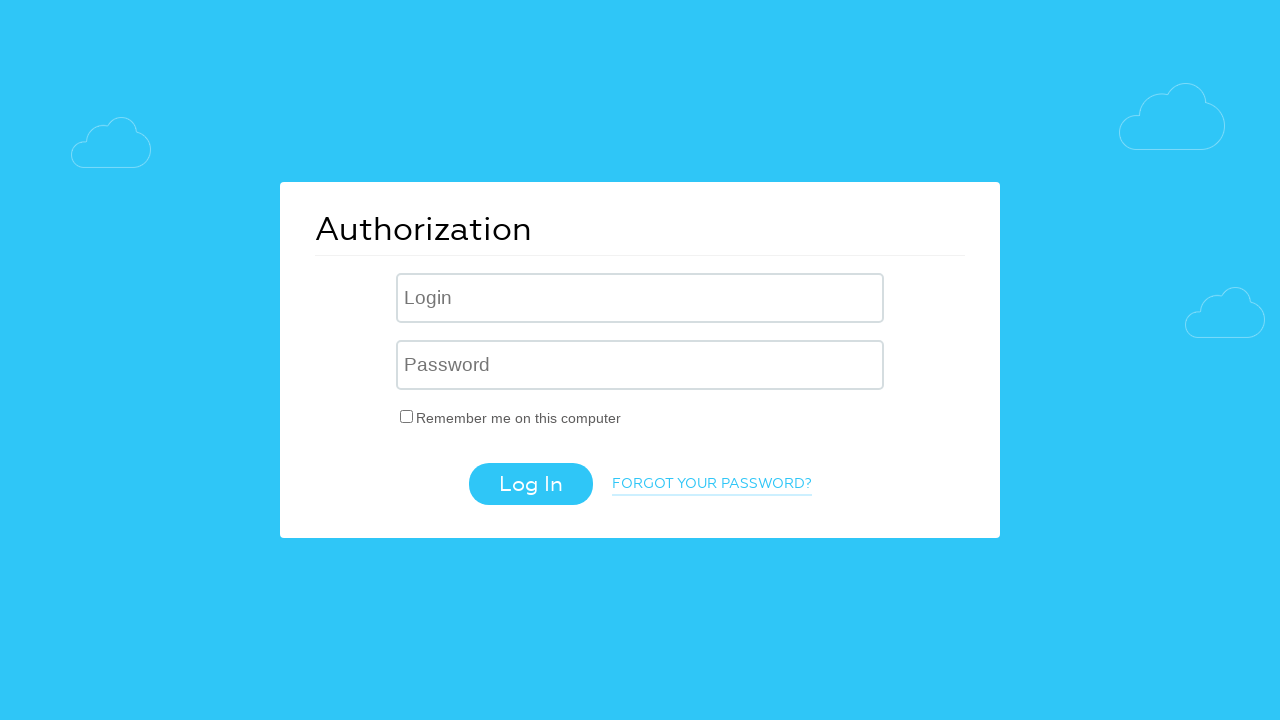

Retrieved 'Remember me' checkbox label text content
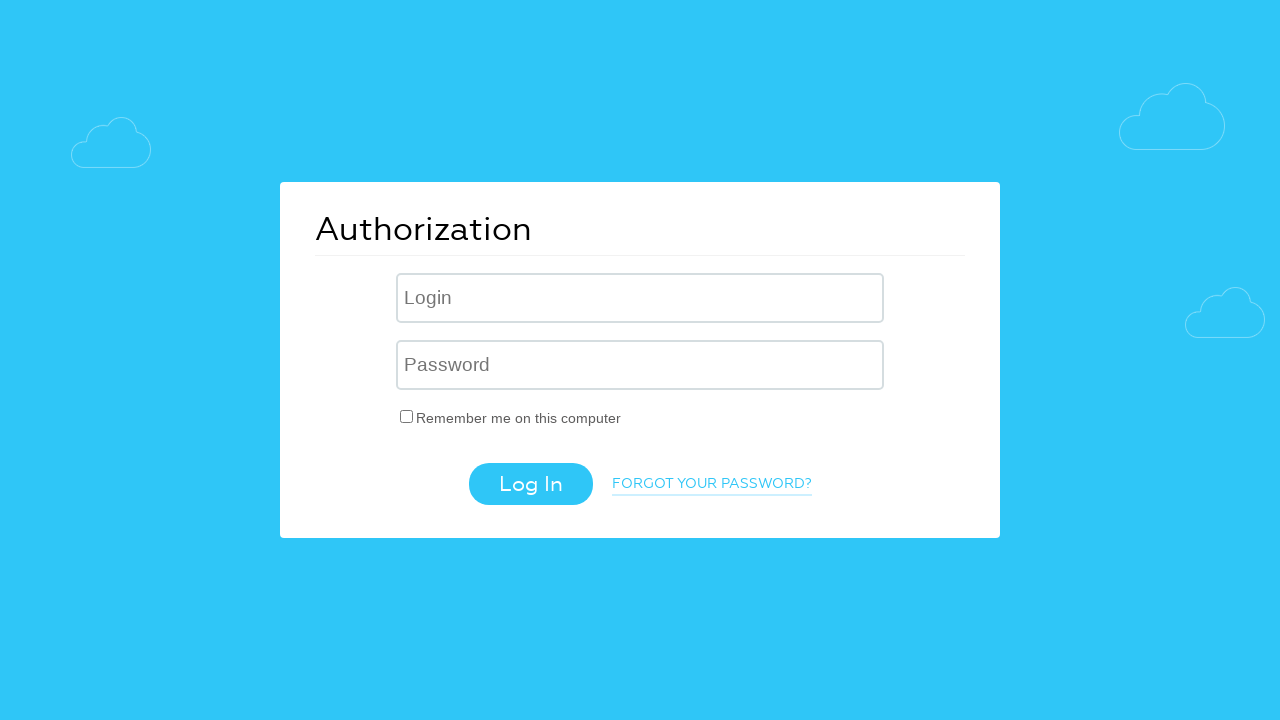

Verified 'Remember me' label text equals 'Remember me on this computer'
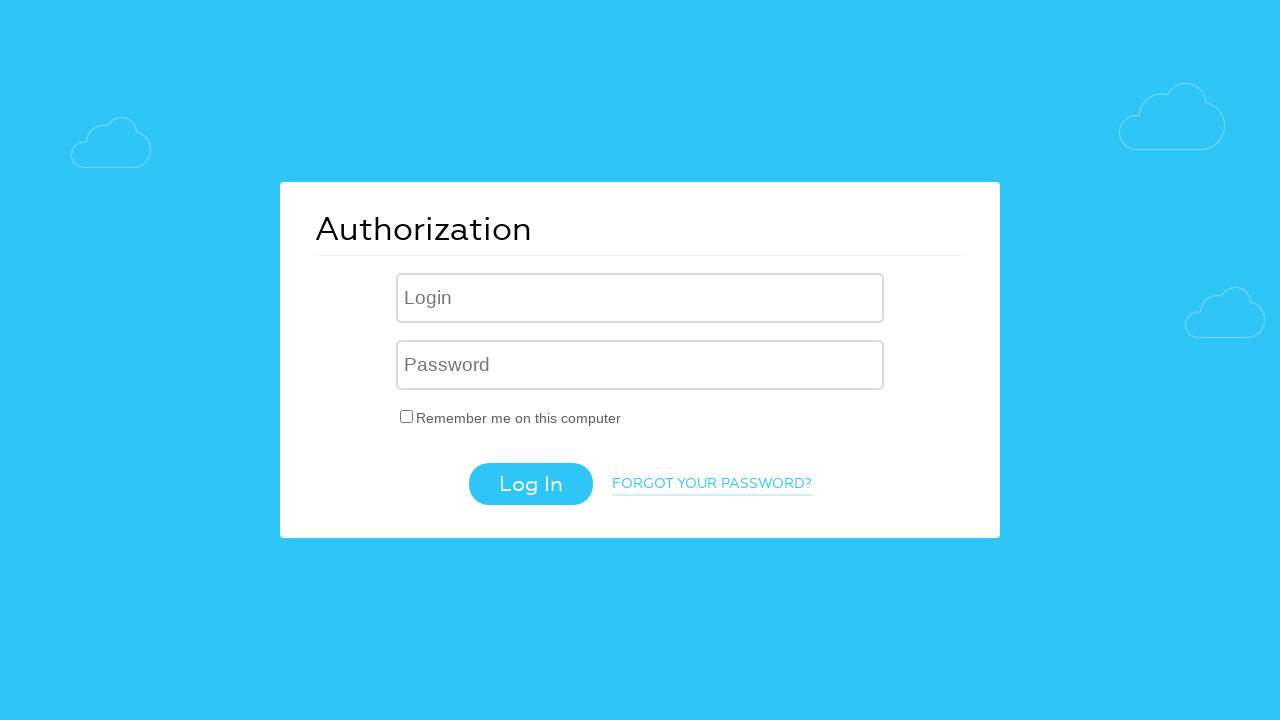

Located 'Forgot password' link element
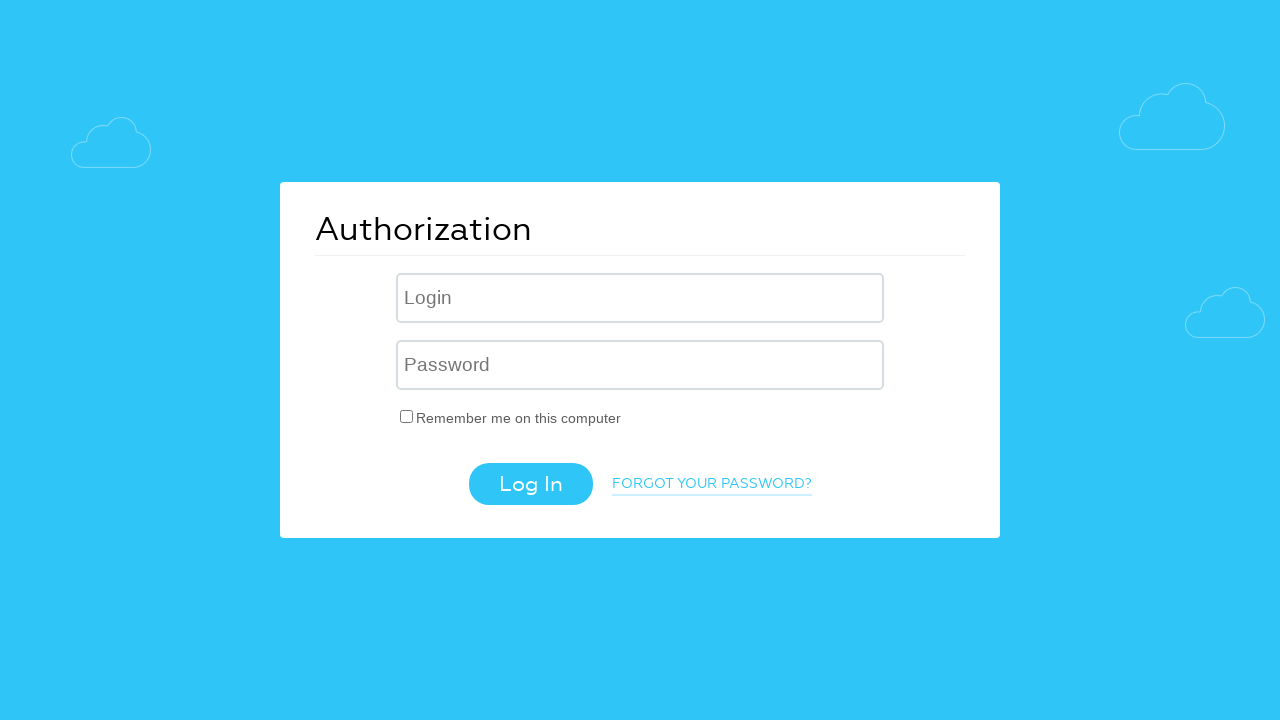

Retrieved 'Forgot password' link text content
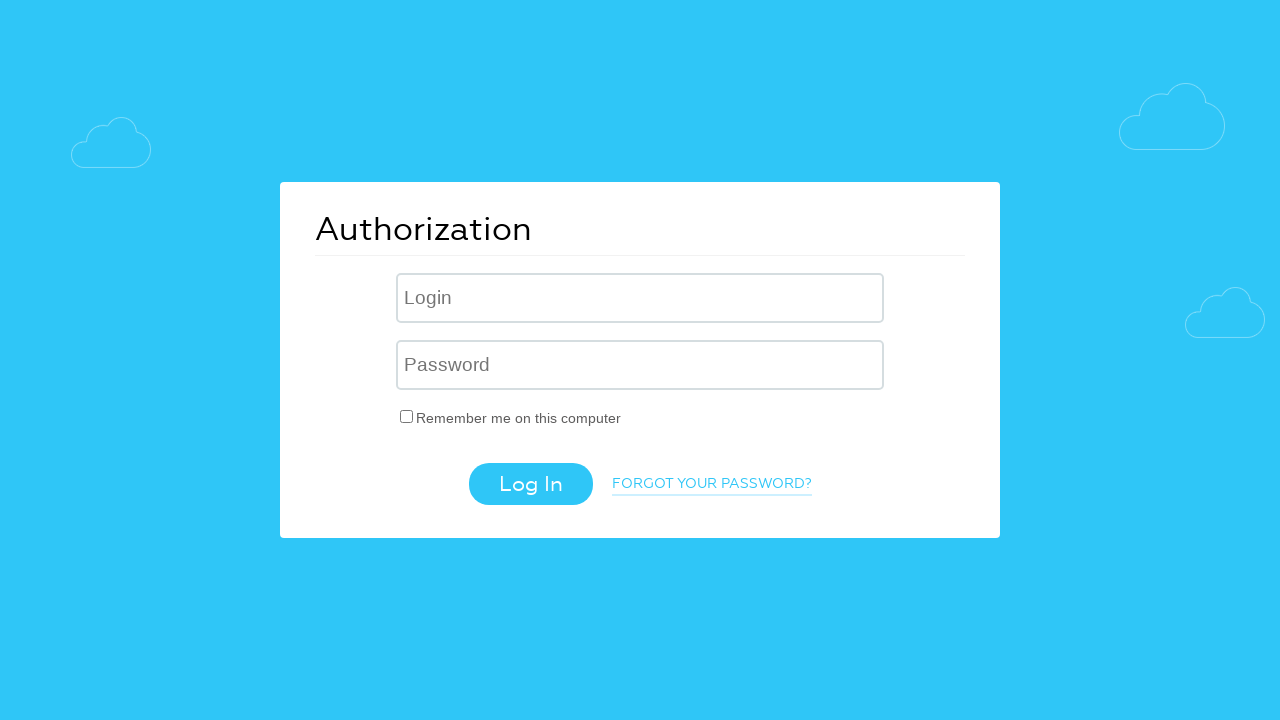

Verified 'Forgot password' link text equals 'Forgot your password?'
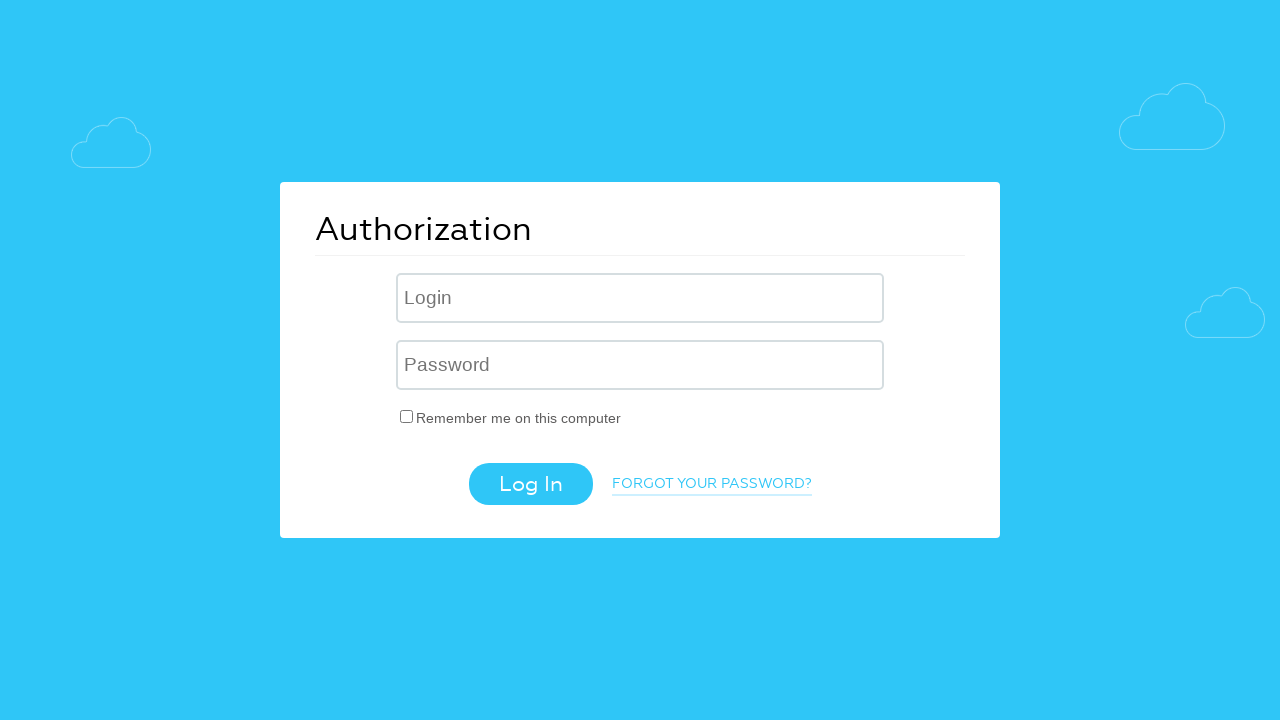

Retrieved 'Forgot password' link href attribute value
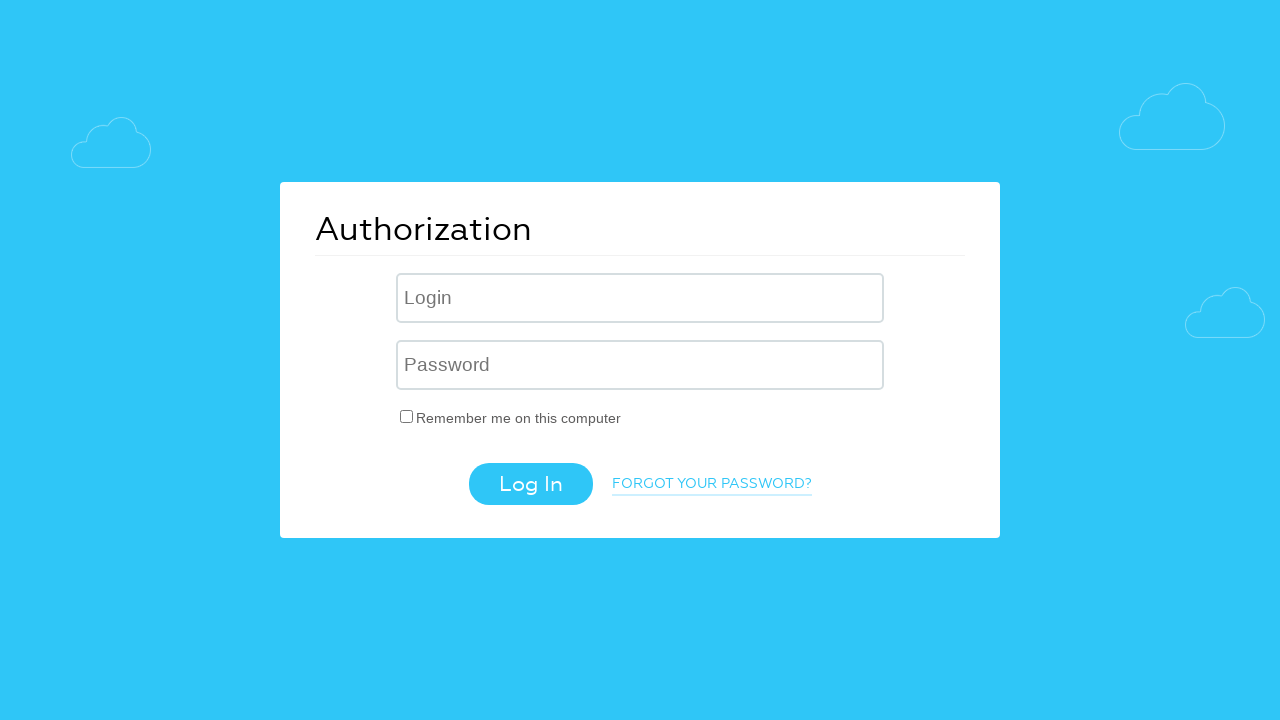

Verified 'Forgot password' href contains 'forgot_password=yes' parameter
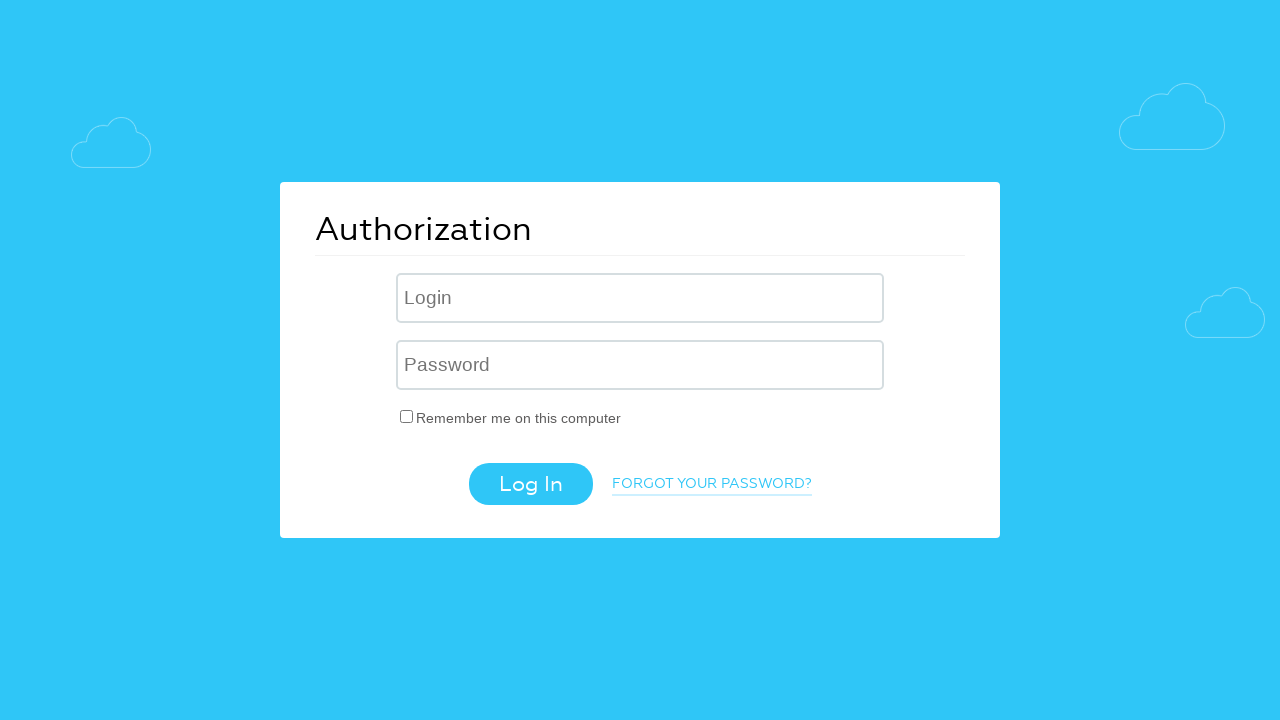

Printed verified text values for 'Remember me' label, 'Forgot password' link text, and href attribute
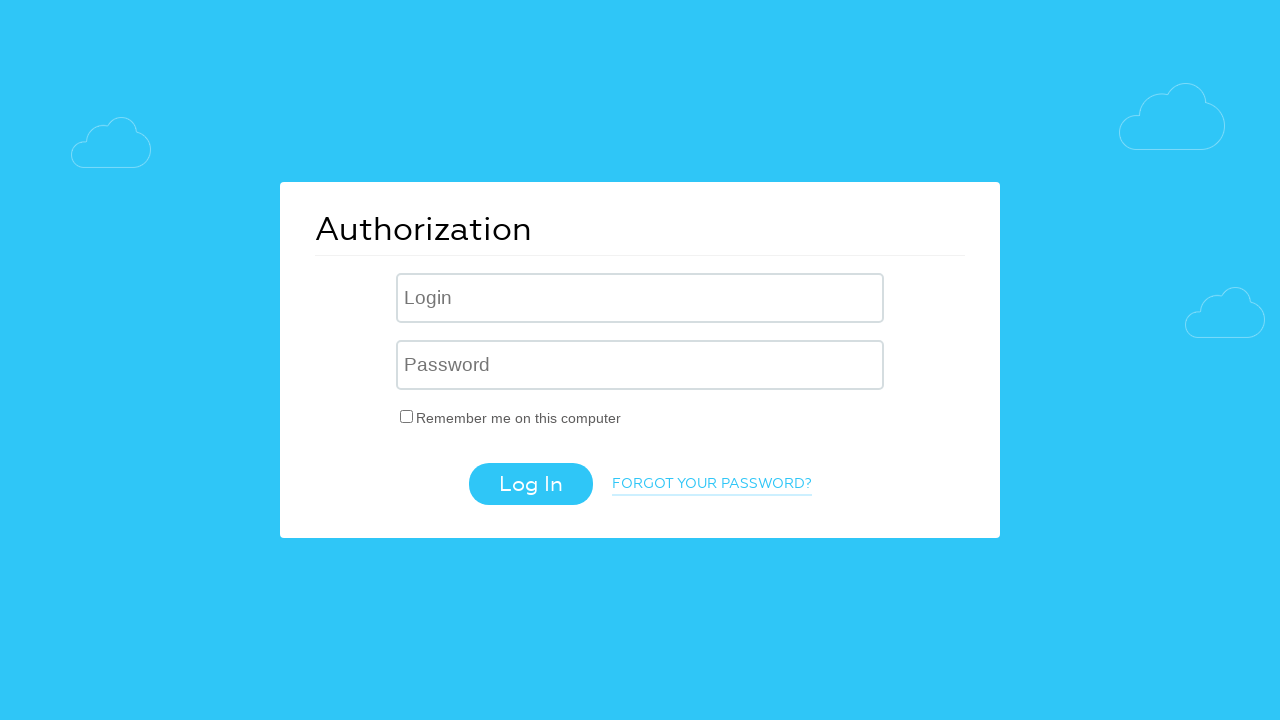

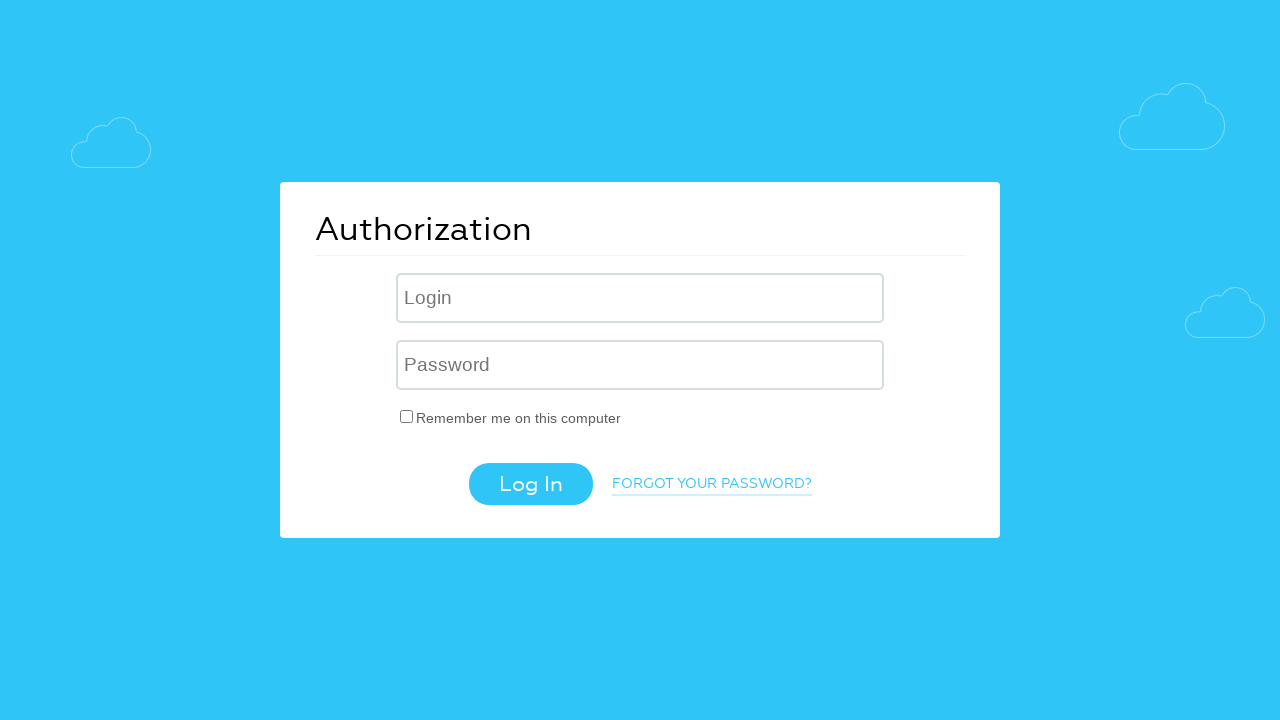